Demonstrates basic browser navigation by visiting an e-commerce demo site and then navigating to another e-commerce platform site

Starting URL: https://demo.nopcommerce.com

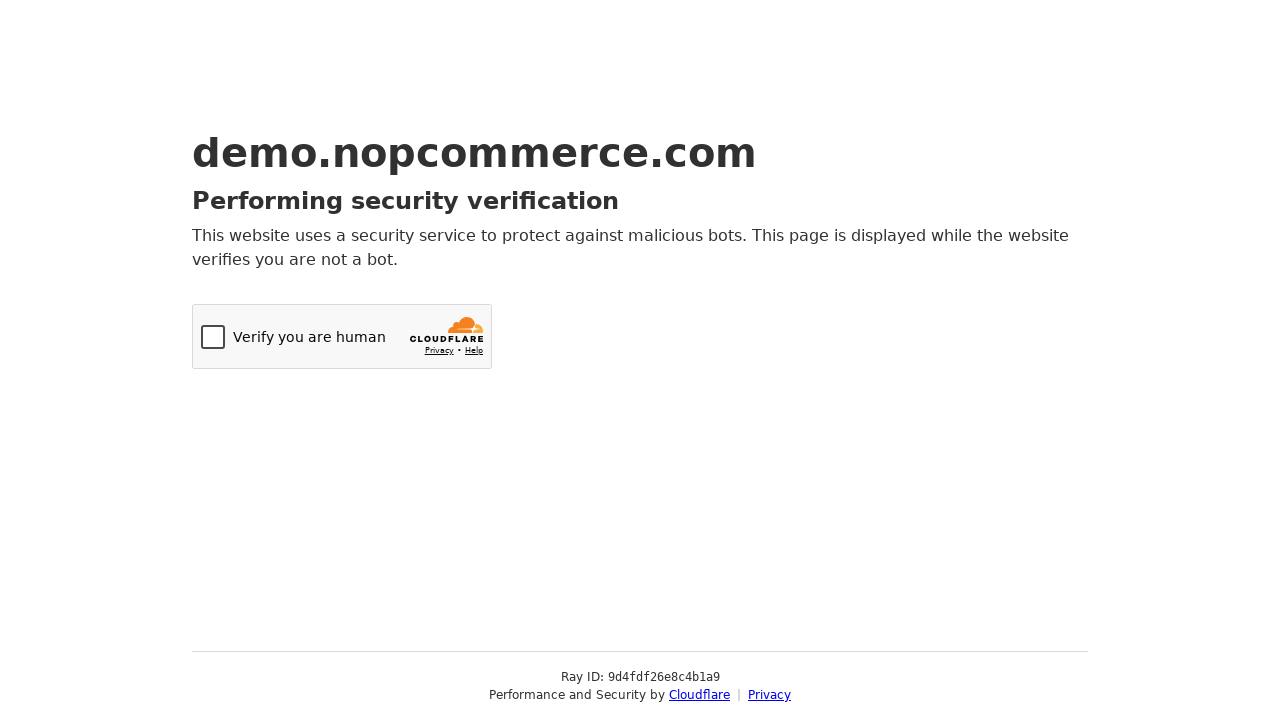

Navigated to OpenCart e-commerce platform
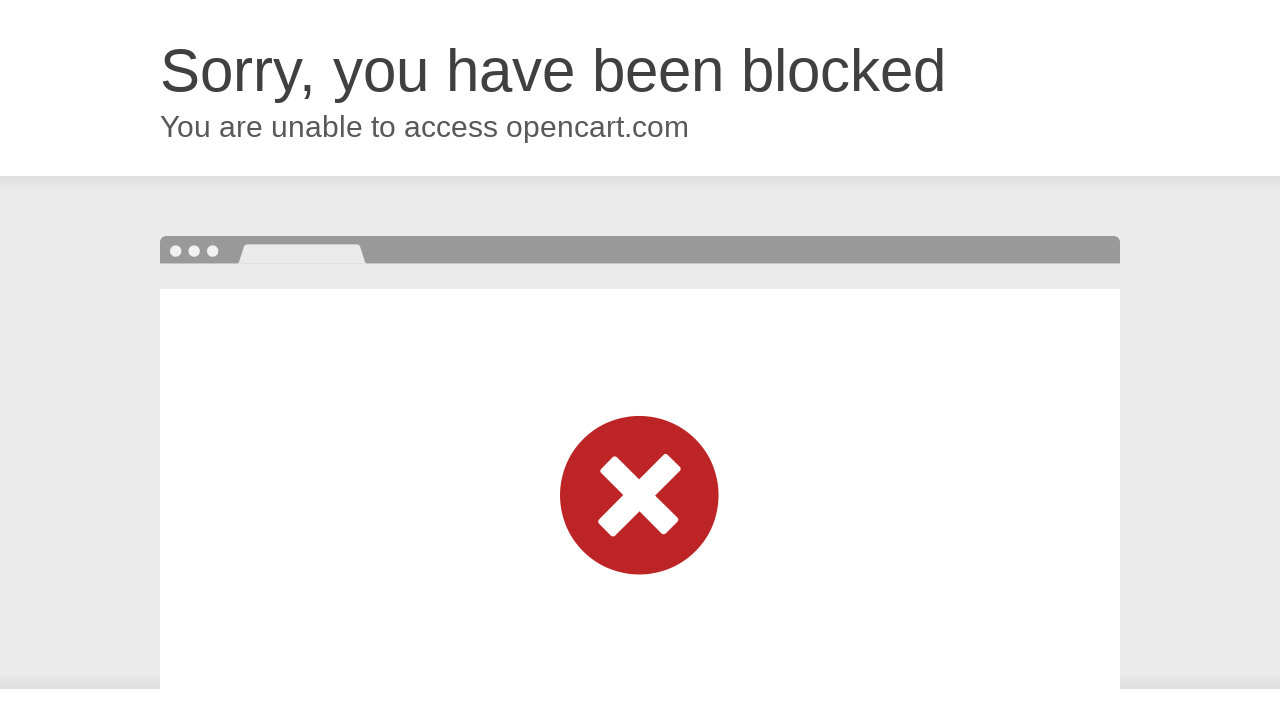

OpenCart page loaded and DOM content ready
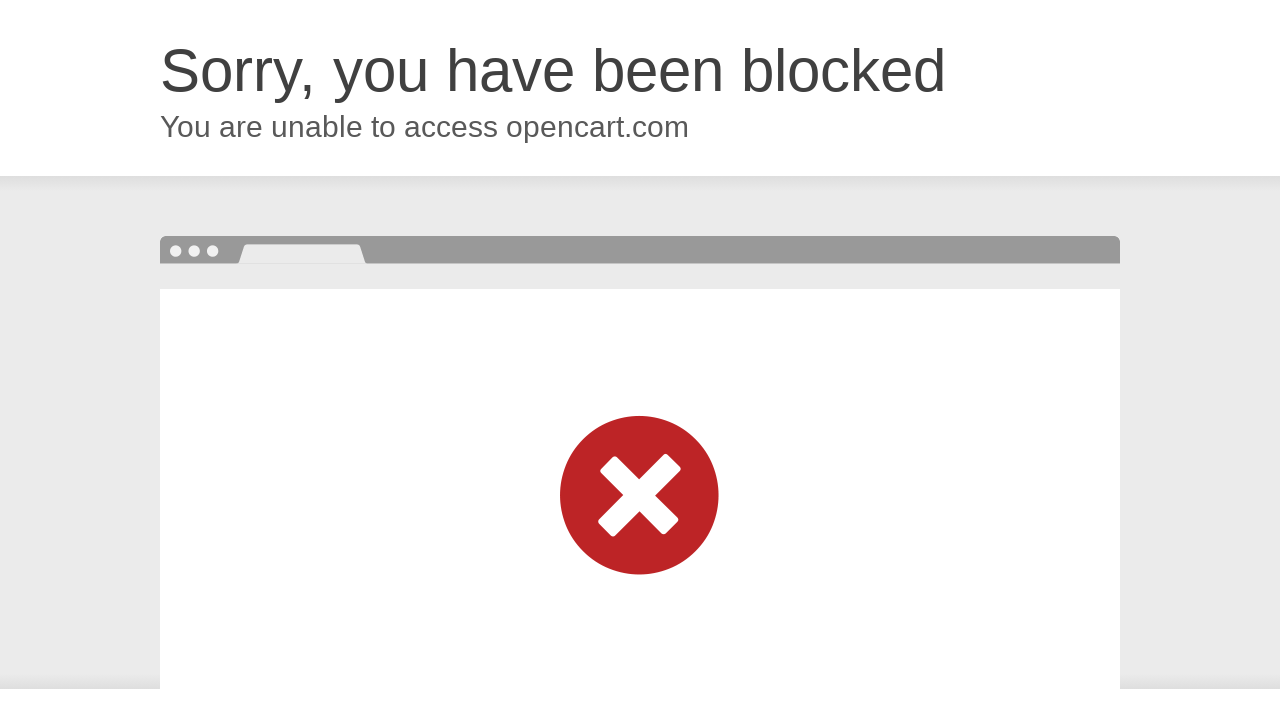

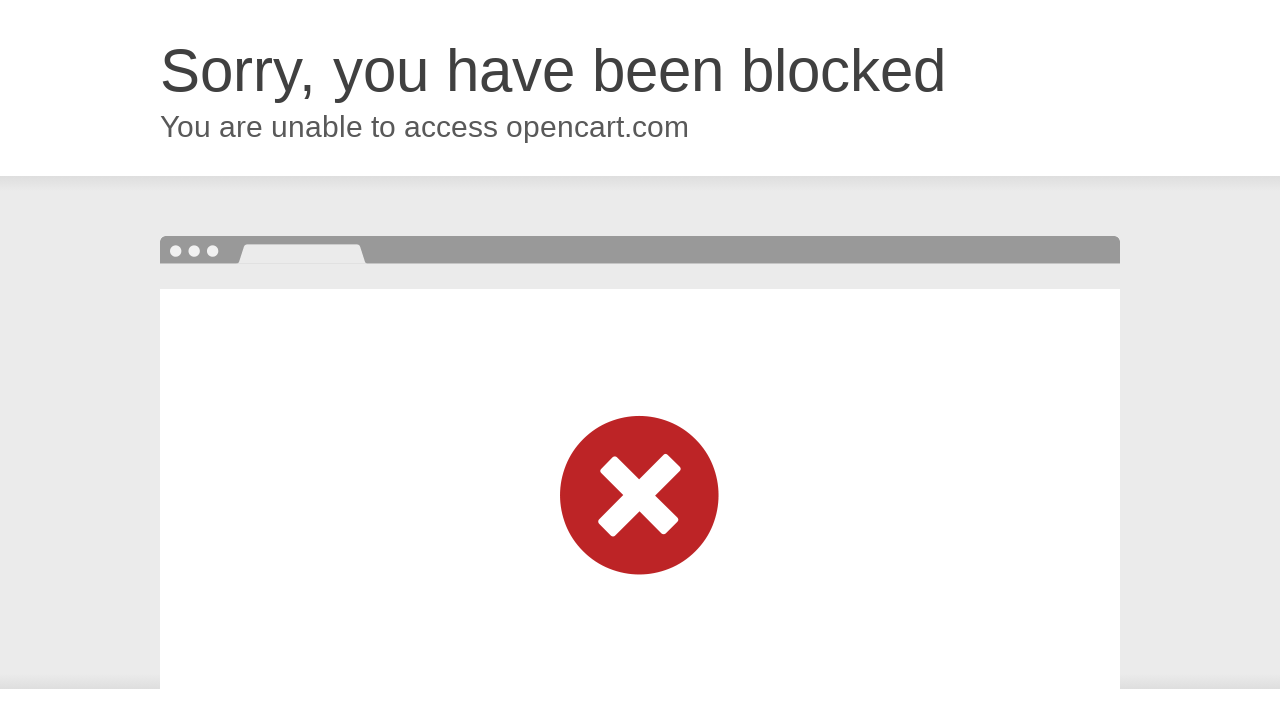